Tests JavaScript alert handling by triggering a simple alert, retrieving its text, and accepting it

Starting URL: http://the-internet.herokuapp.com/javascript_alerts

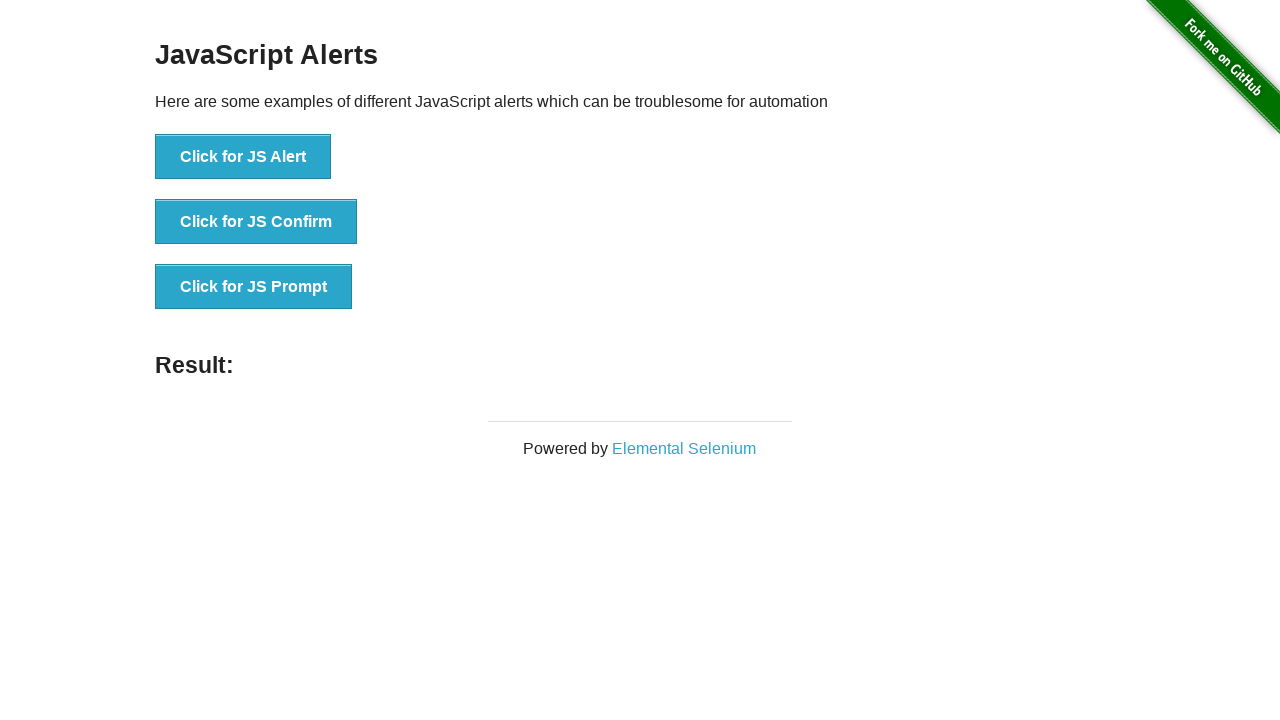

Clicked button to trigger JS alert at (243, 157) on button[onclick='jsAlert()']
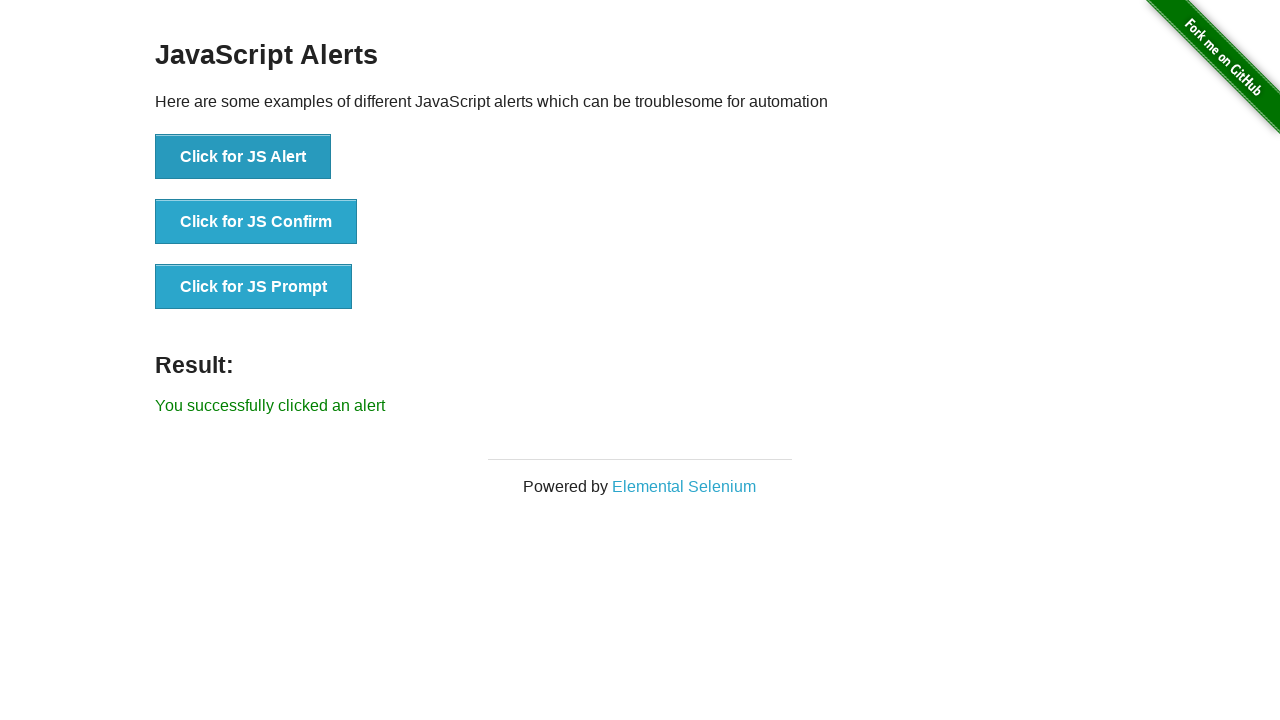

Set up dialog handler to capture message and accept alert
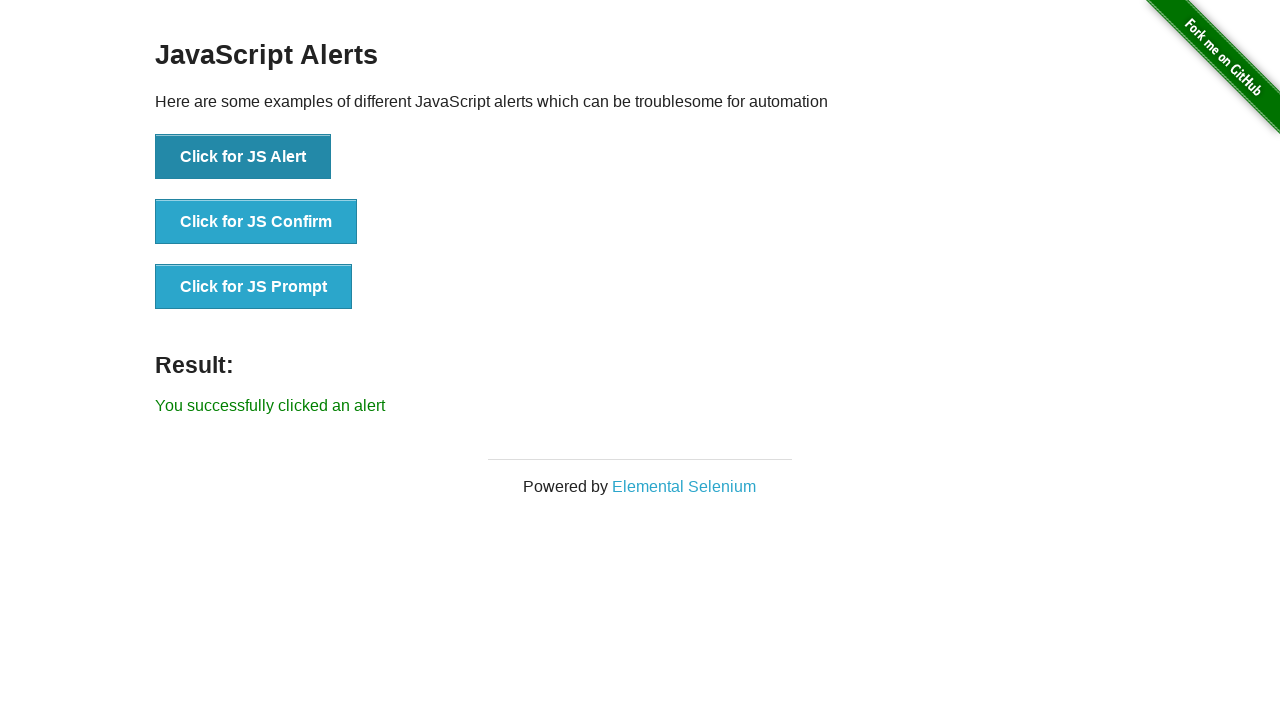

Clicked button again to trigger alert with handler ready at (243, 157) on button[onclick='jsAlert()']
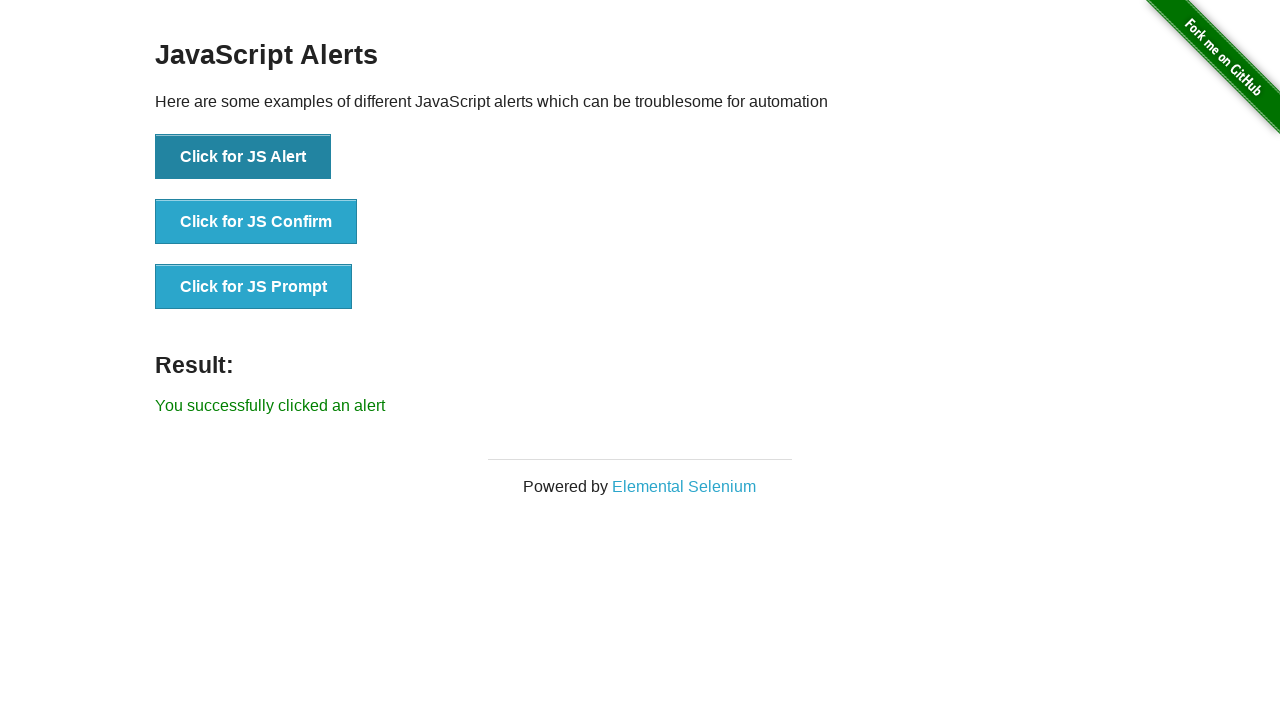

Waited for dialog to be handled
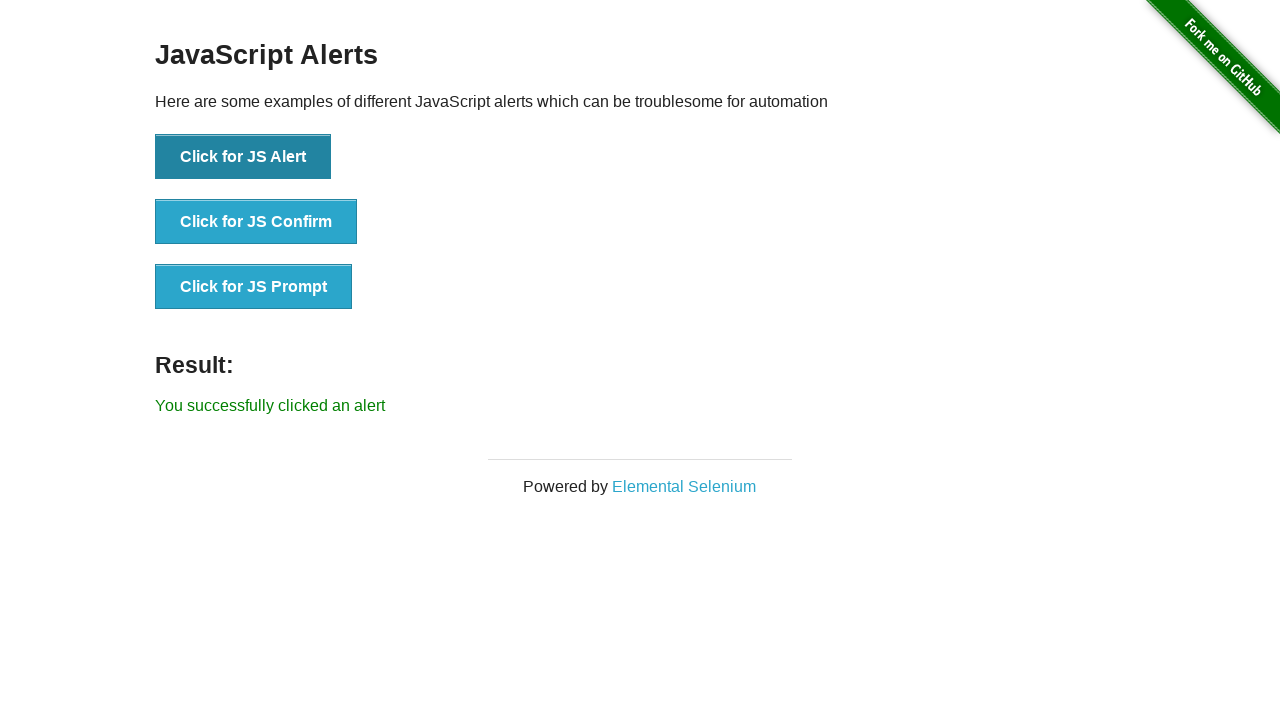

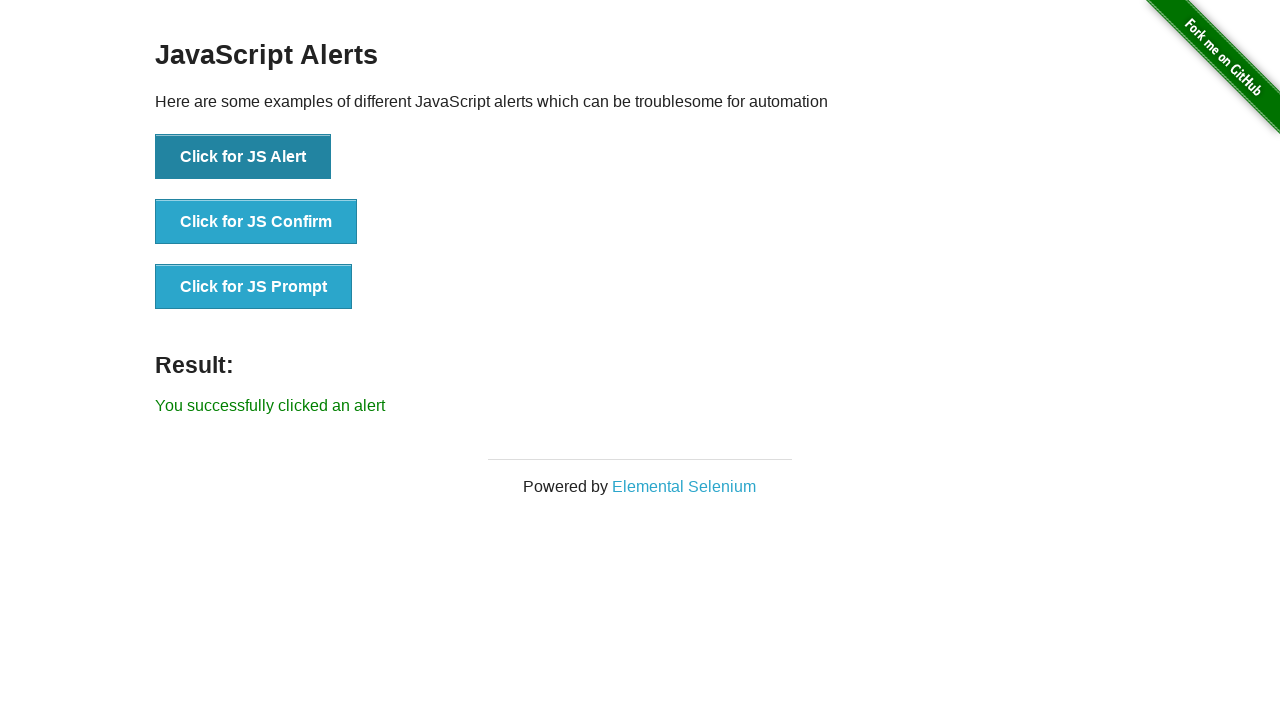